Tests navigation to the Contact page by clicking the contact button in the navigation menu and verifying the URL contains "contact"

Starting URL: https://riinojassoo.wixsite.com/shoes

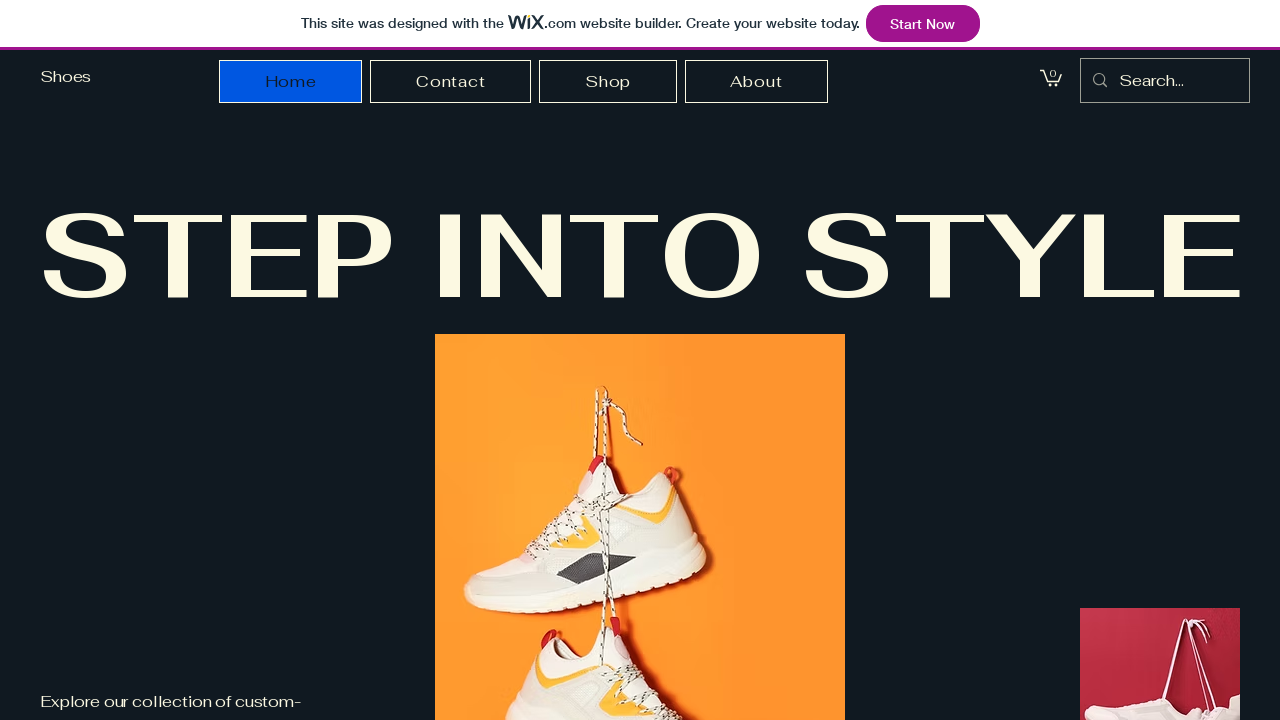

Clicked the contact button in the navigation menu at (451, 82) on nav ul li:nth-child(2) a
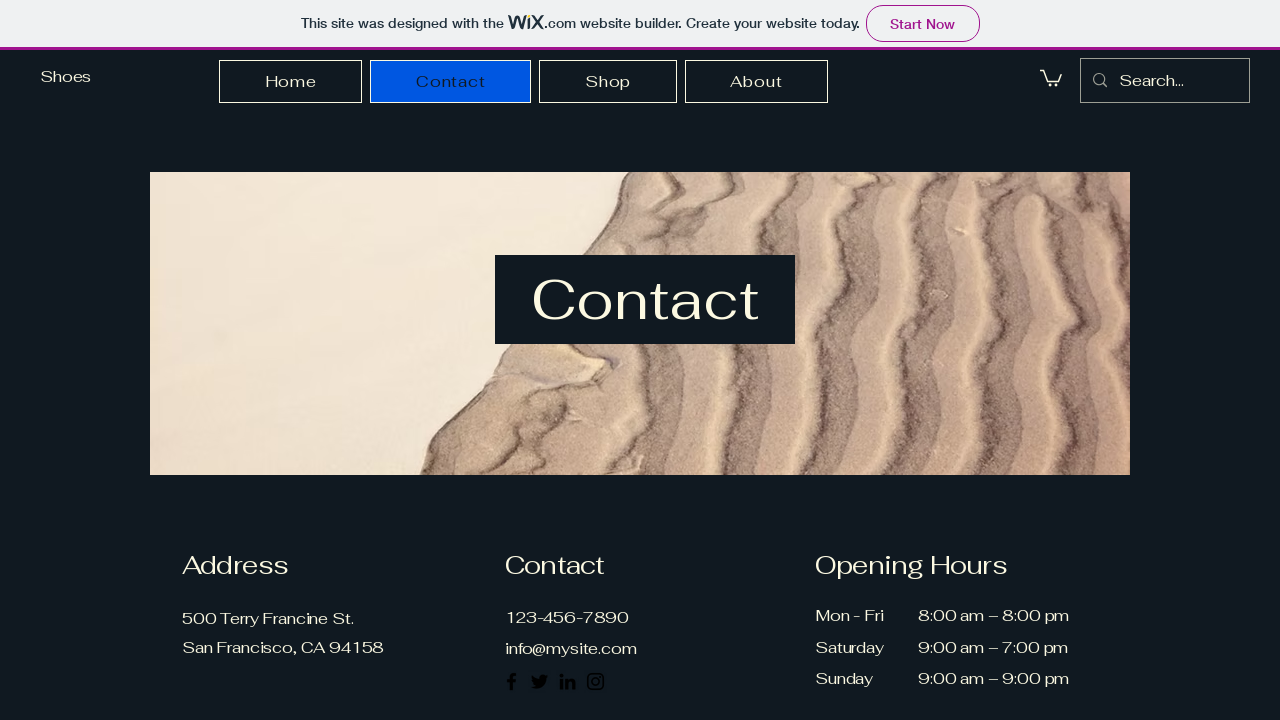

Verified URL contains 'contact' after navigation
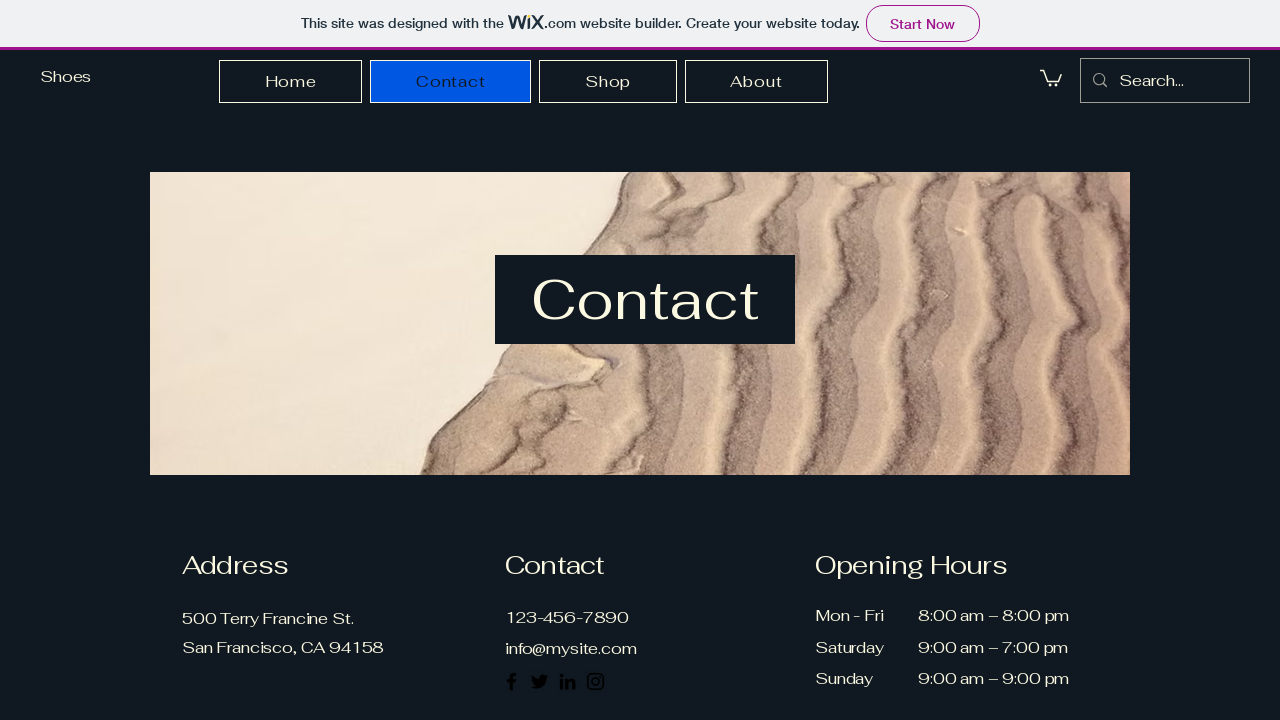

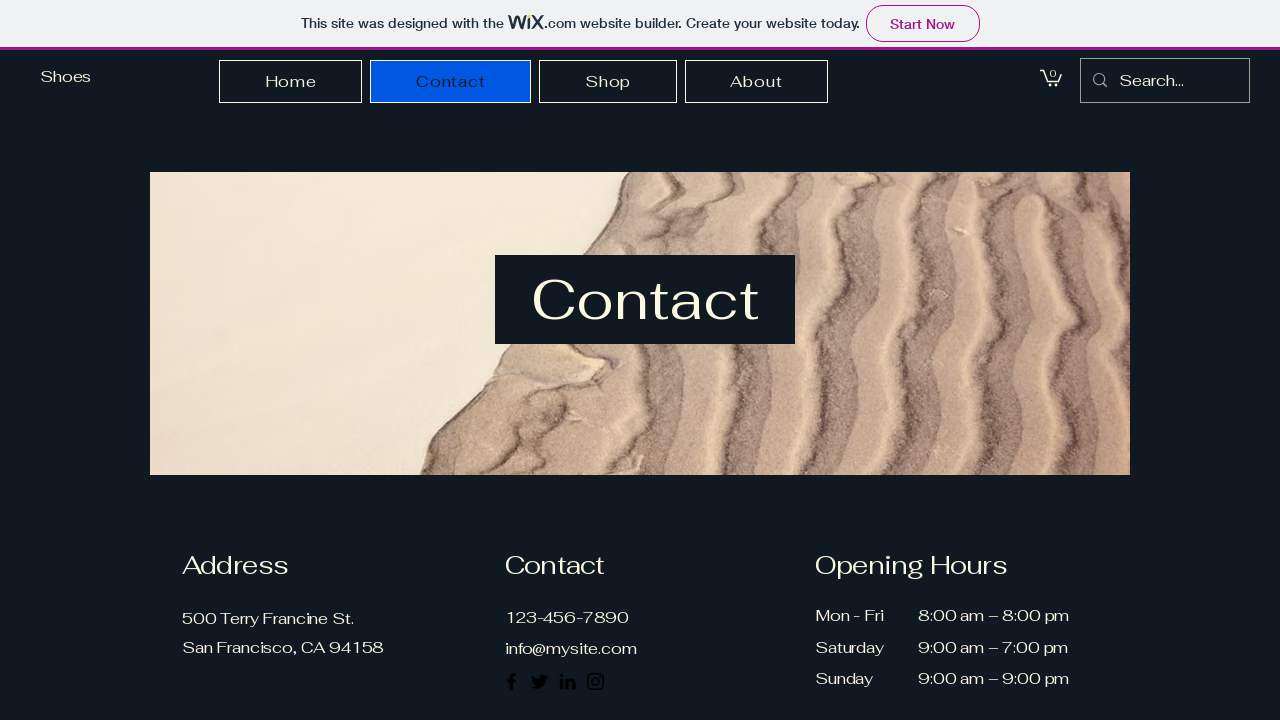